Tests drag and drop functionality by dragging element A to element B's position, then dragging it back to the original position

Starting URL: https://the-internet.herokuapp.com/drag_and_drop

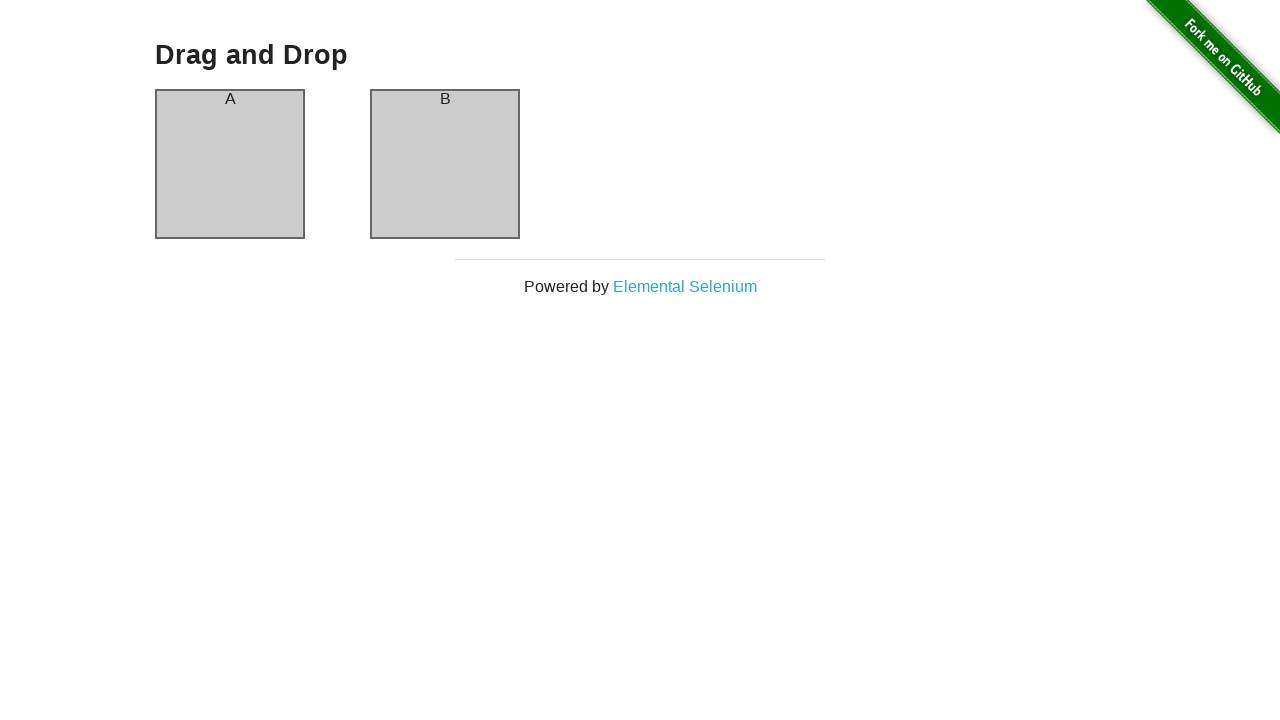

Located column A element
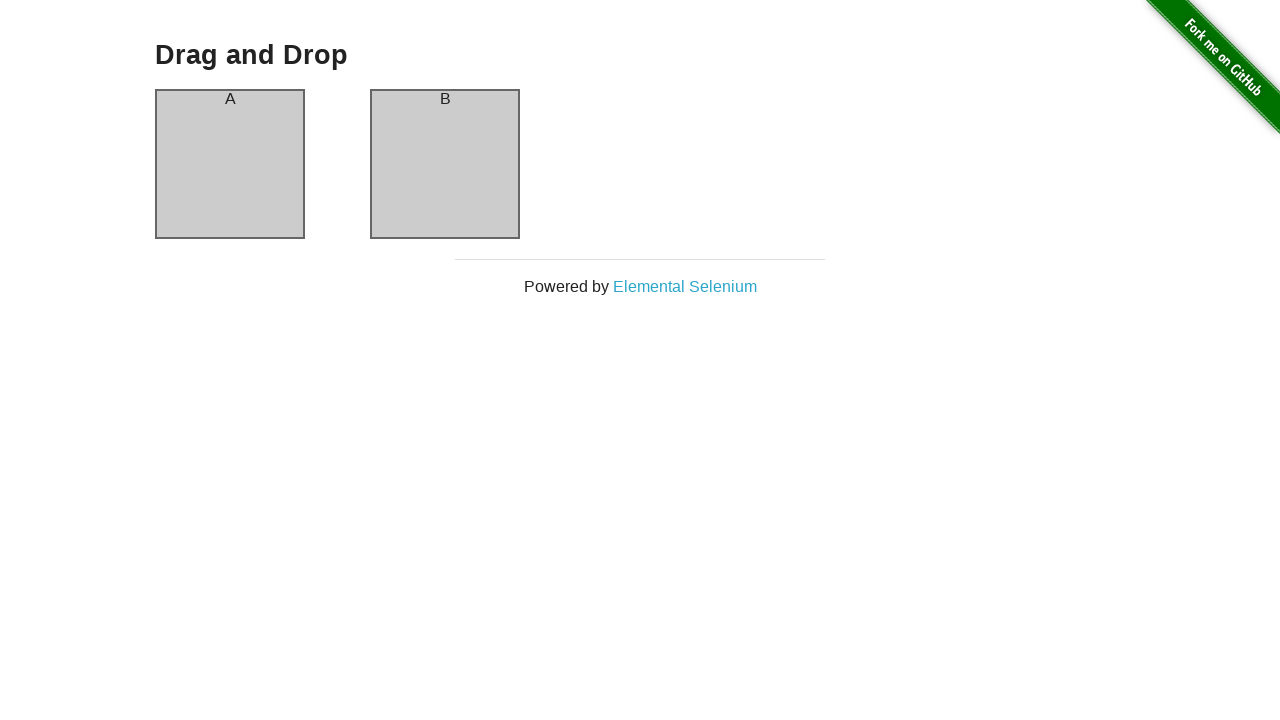

Located column B element
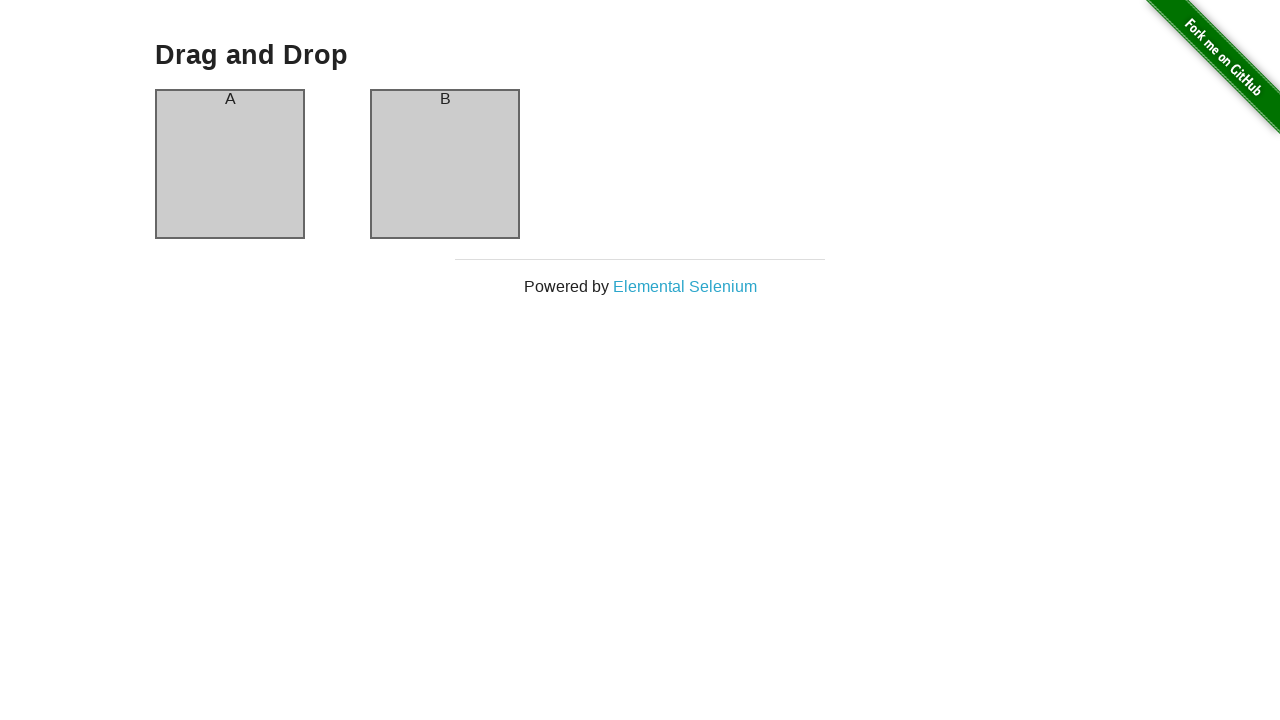

Dragged column A to column B's position at (445, 164)
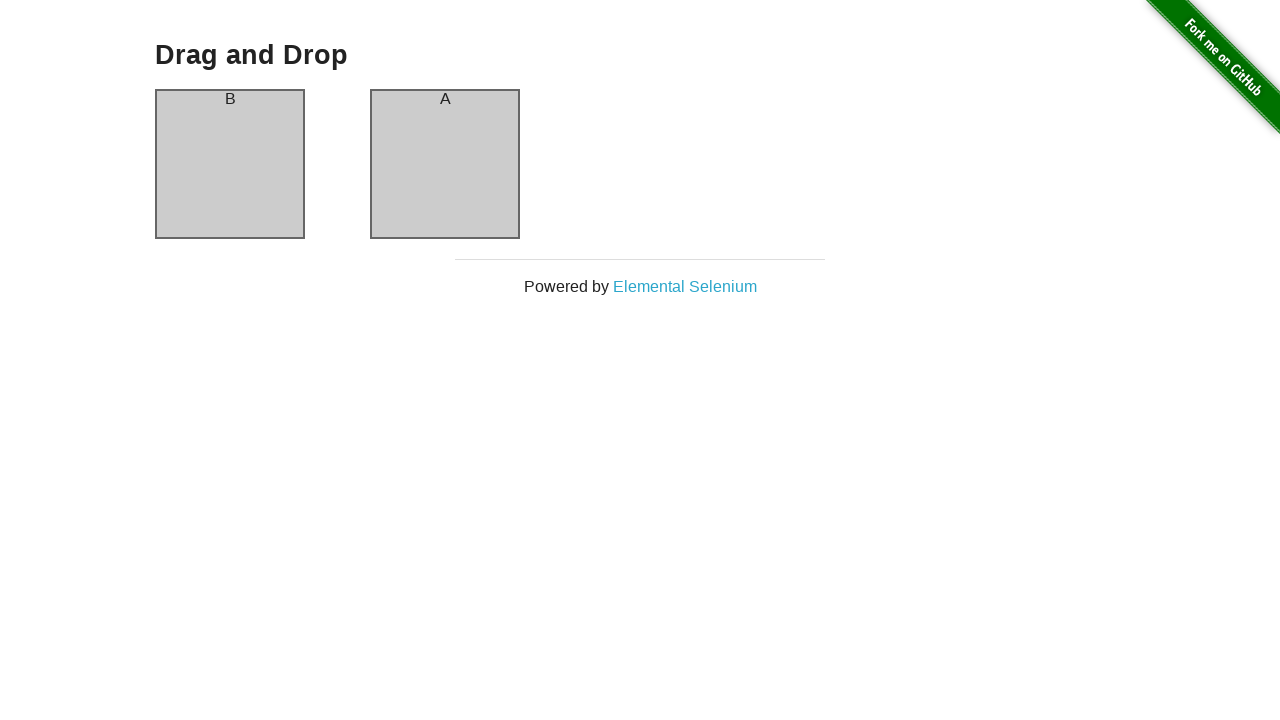

Waited 1 second for drag action to complete
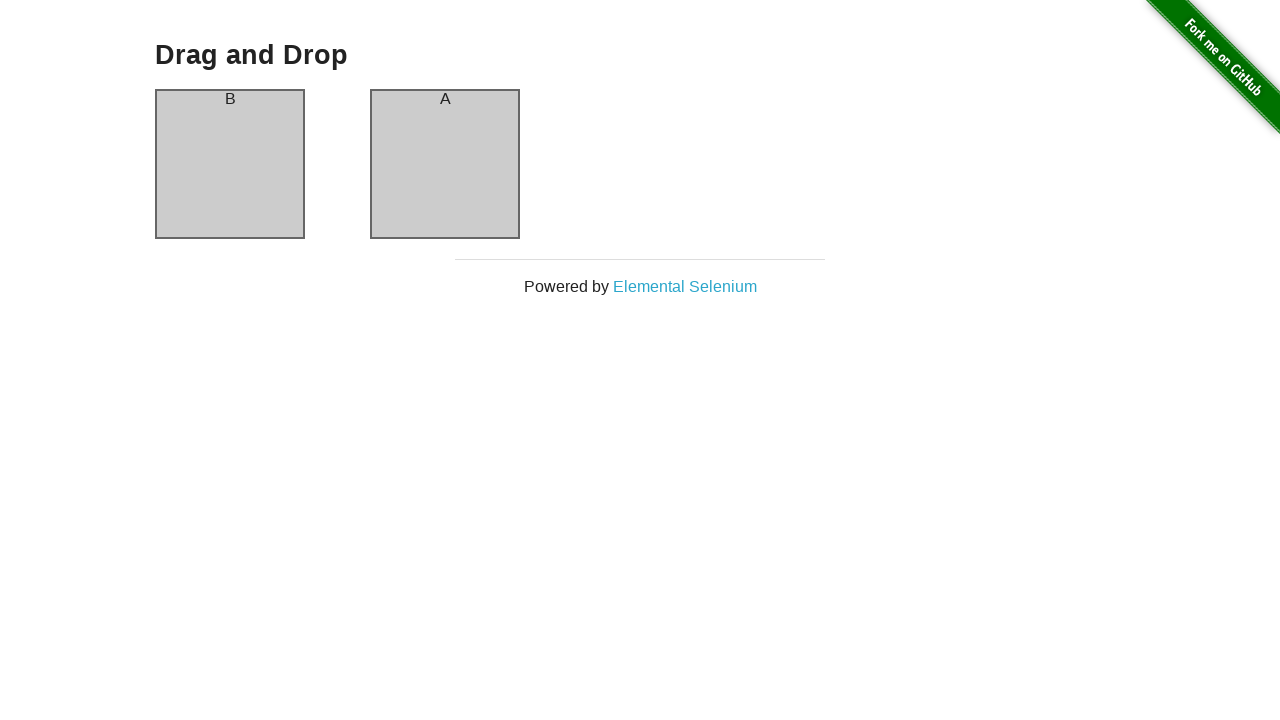

Dragged column B back to column A's original position at (230, 164)
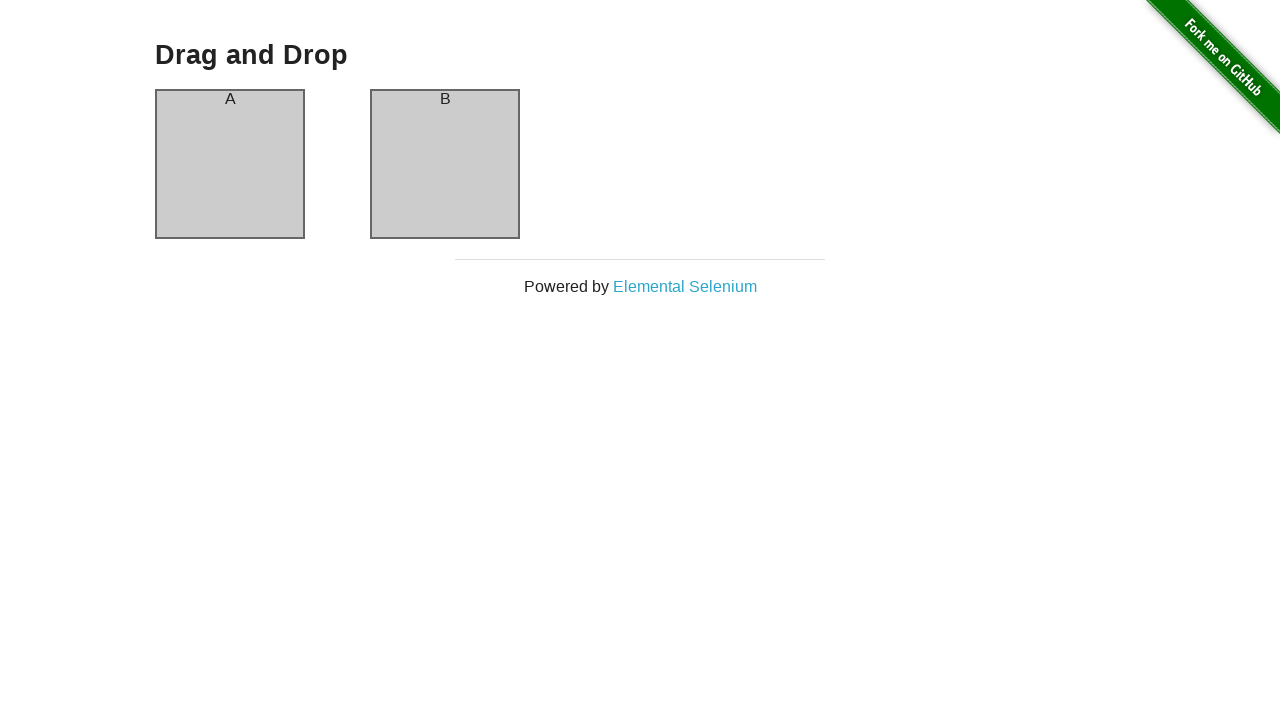

Waited 1 second for drag back action to complete
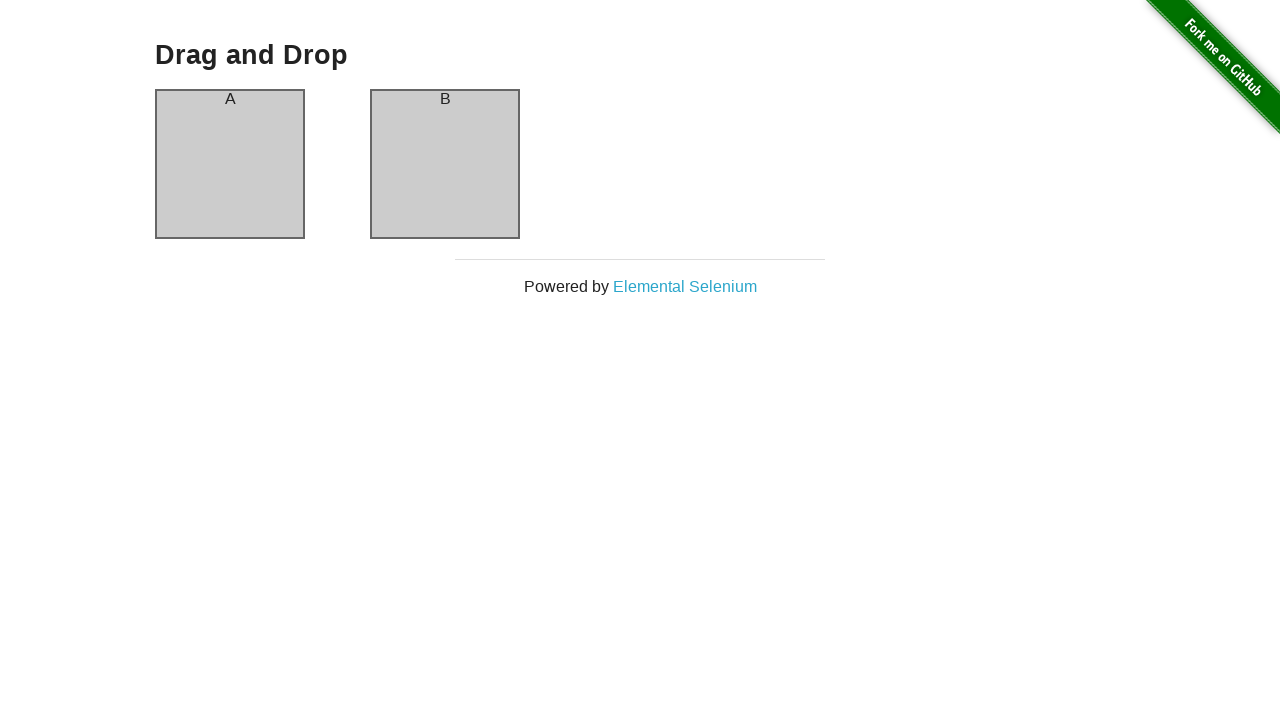

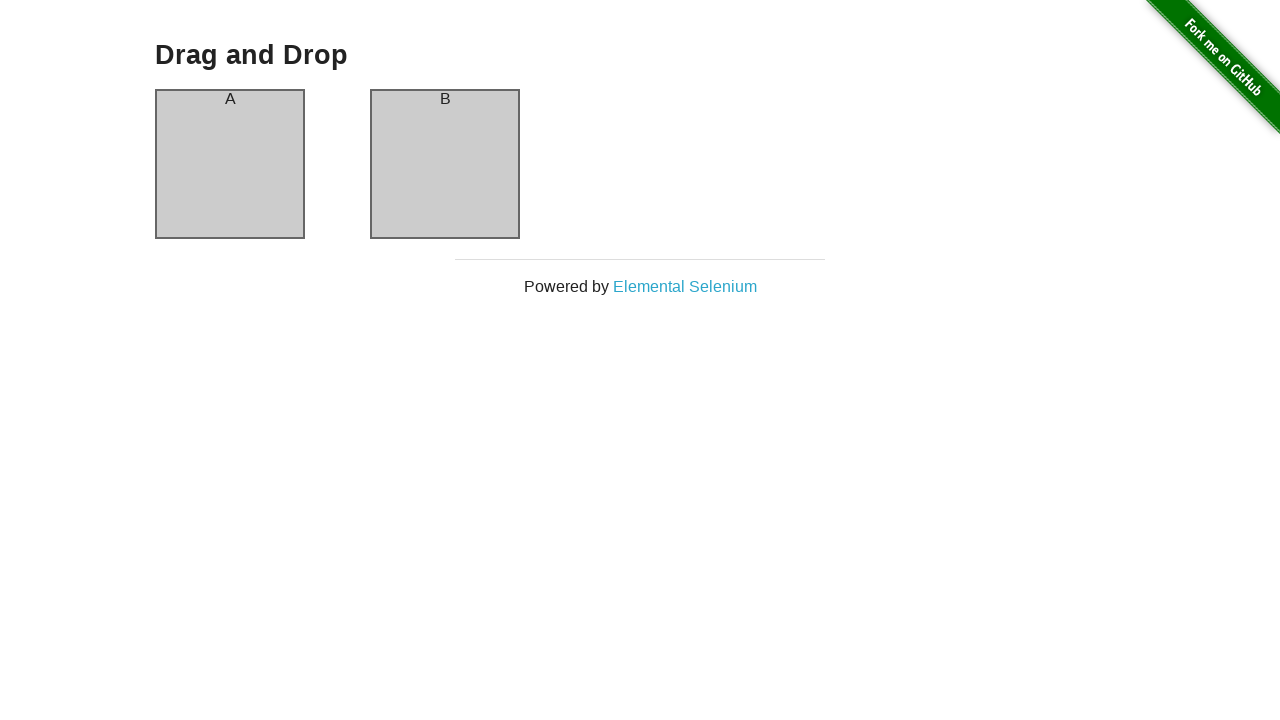